Tests the Contact form by filling in email, name, and message, then submitting and verifying alert

Starting URL: https://www.demoblaze.com/

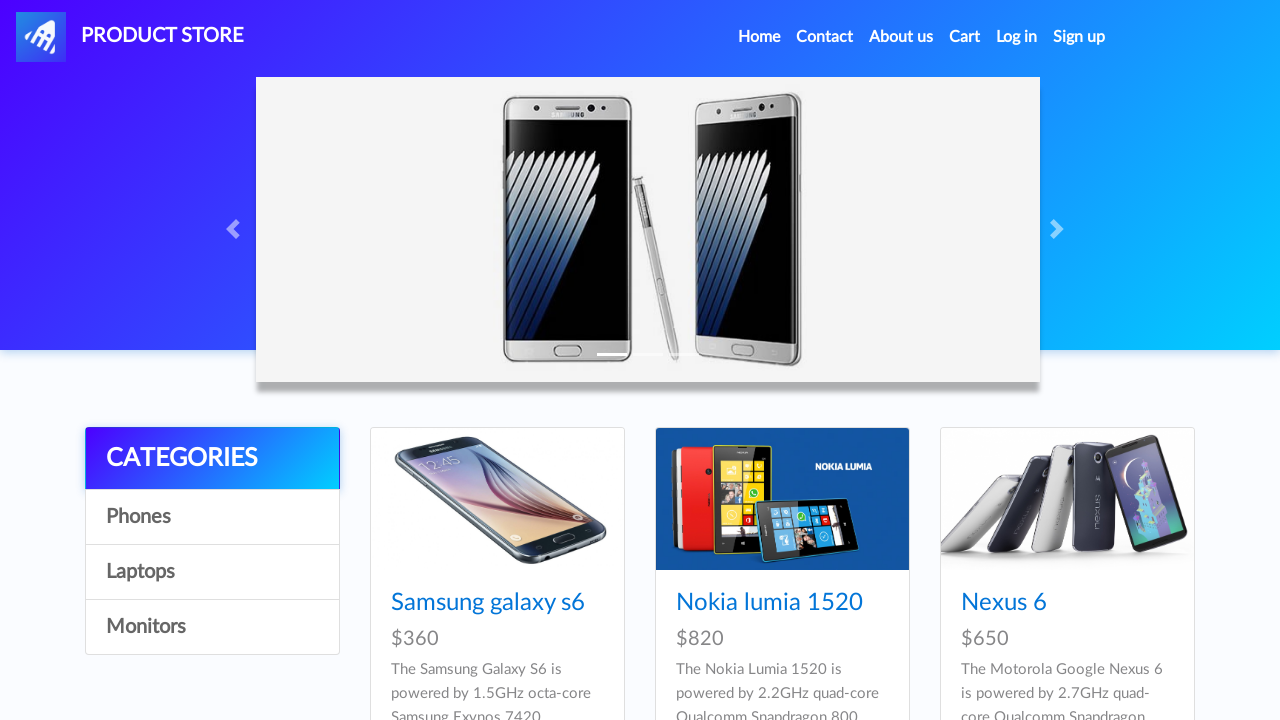

Clicked Contact link in navigation at (825, 37) on #navbarExample a.nav-link:text('Contact')
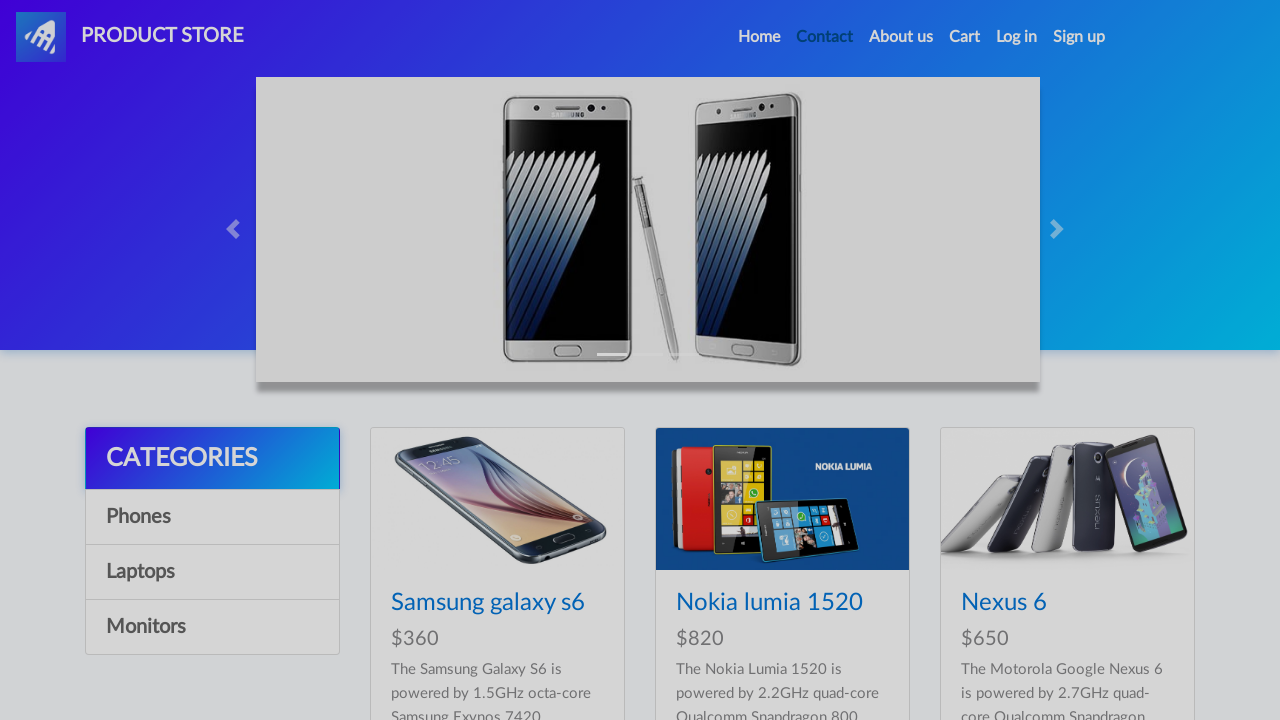

Contact modal appeared and email field is visible
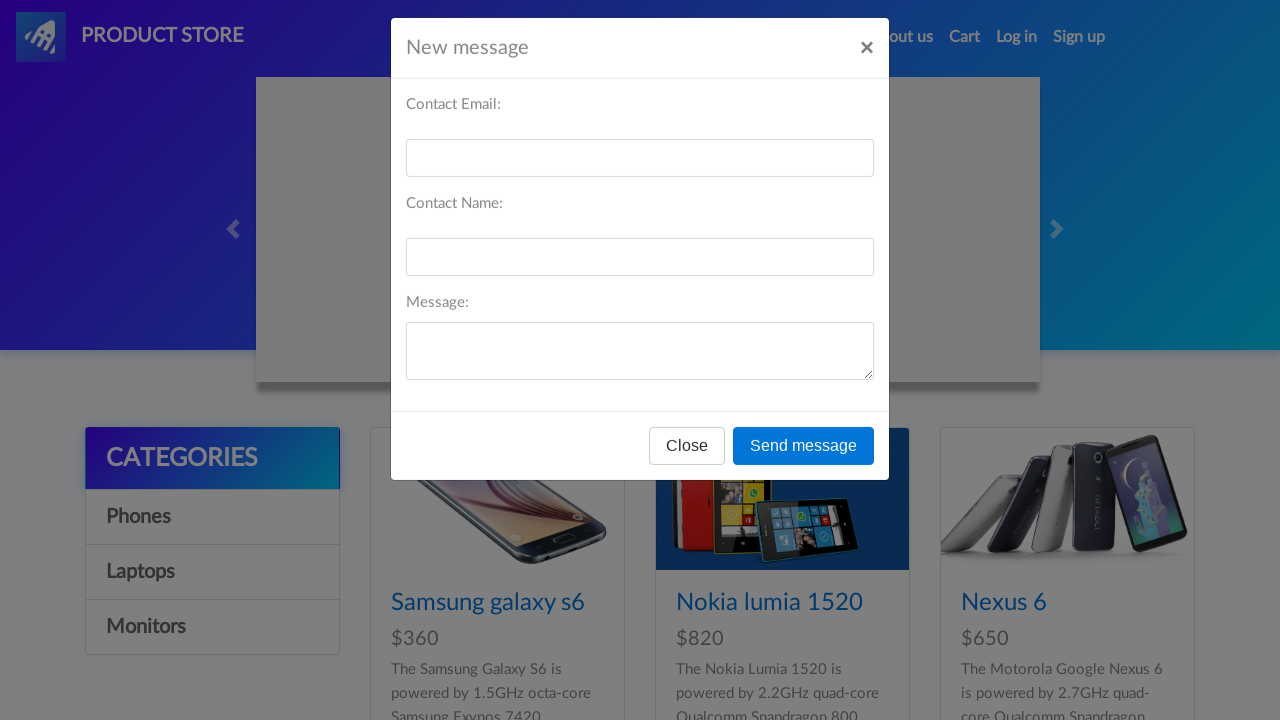

Filled email field with 'testcontact@example.com' on #recipient-email
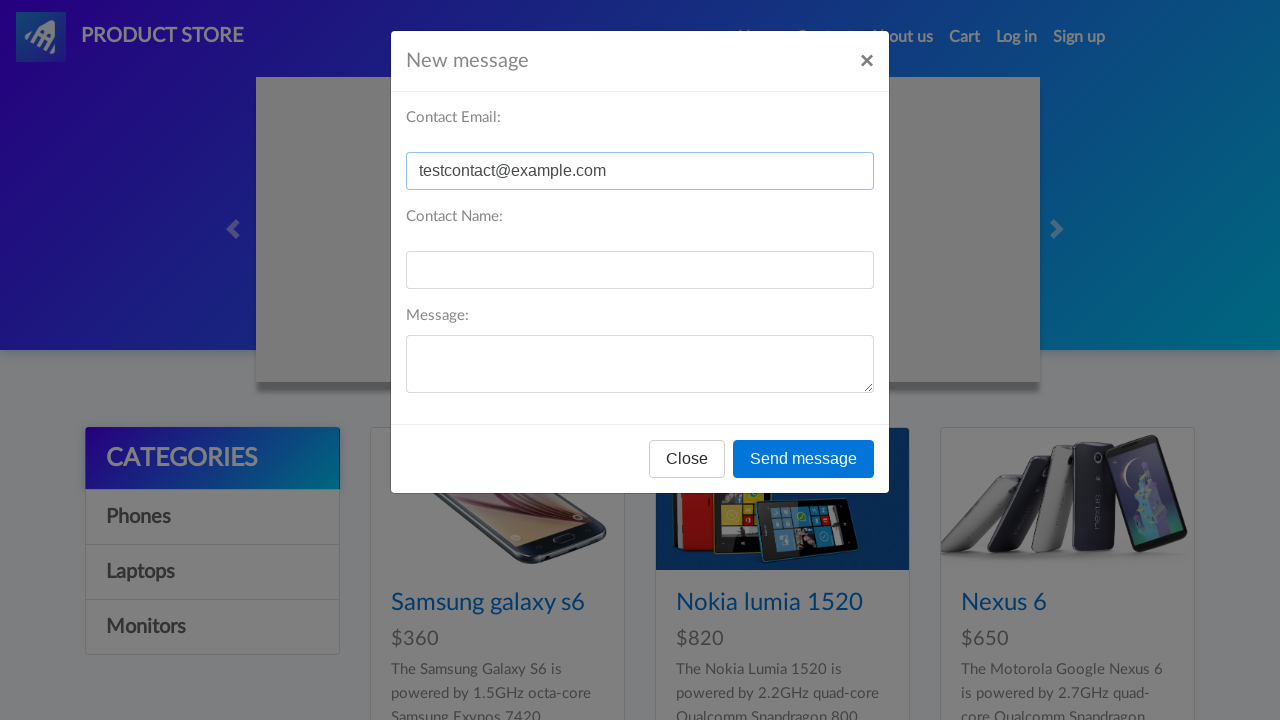

Filled name field with 'TestContact' on #recipient-name
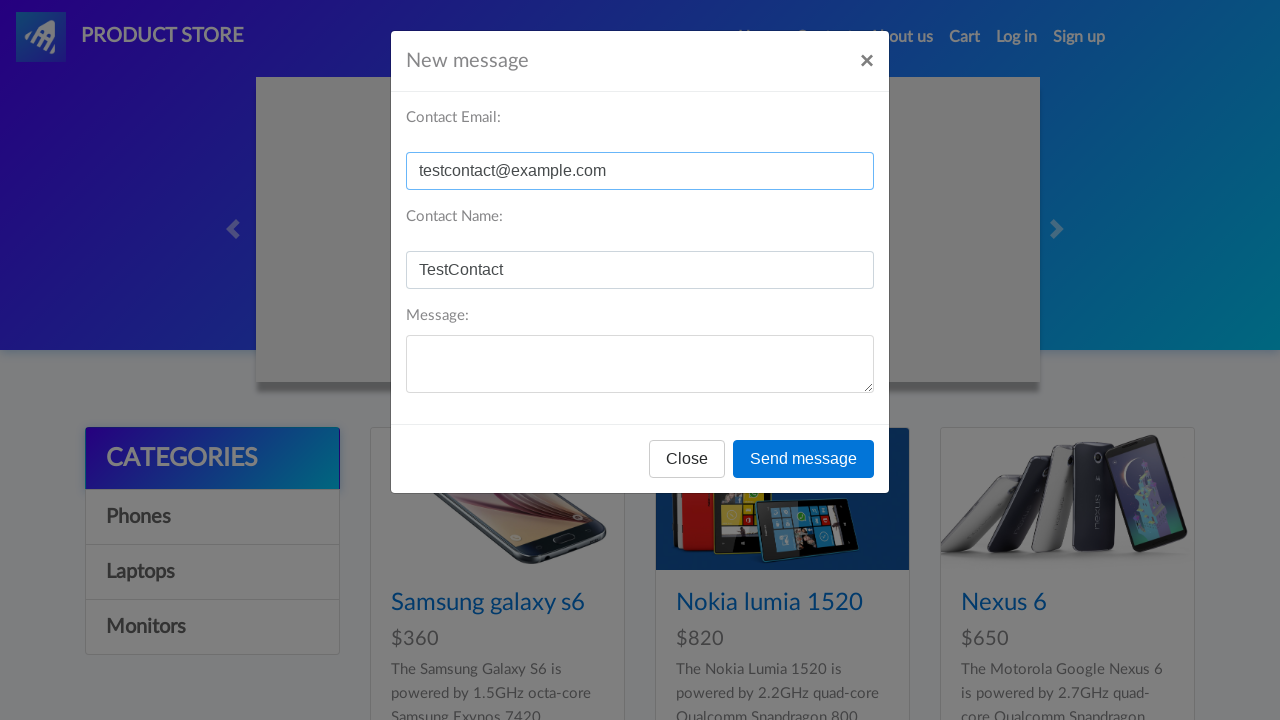

Filled message field with 'Hello, this is a test message' on #message-text
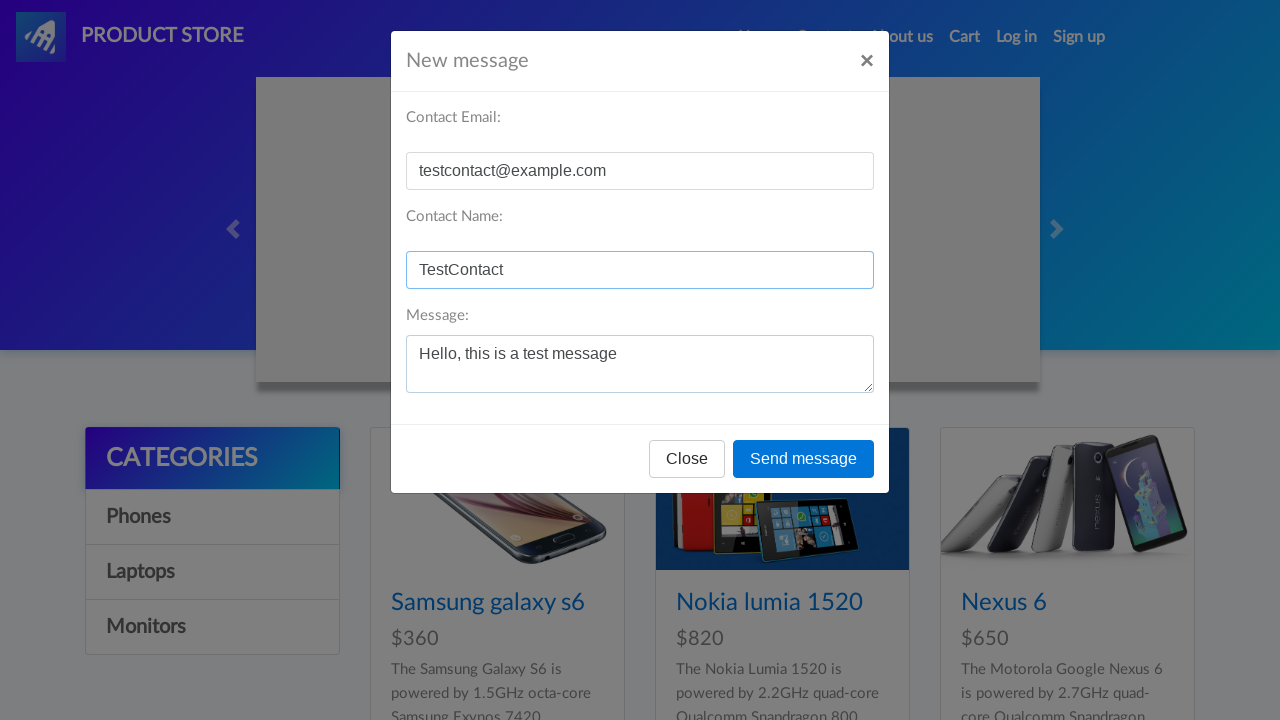

Clicked send button to submit contact form at (804, 459) on button[onclick='send()']
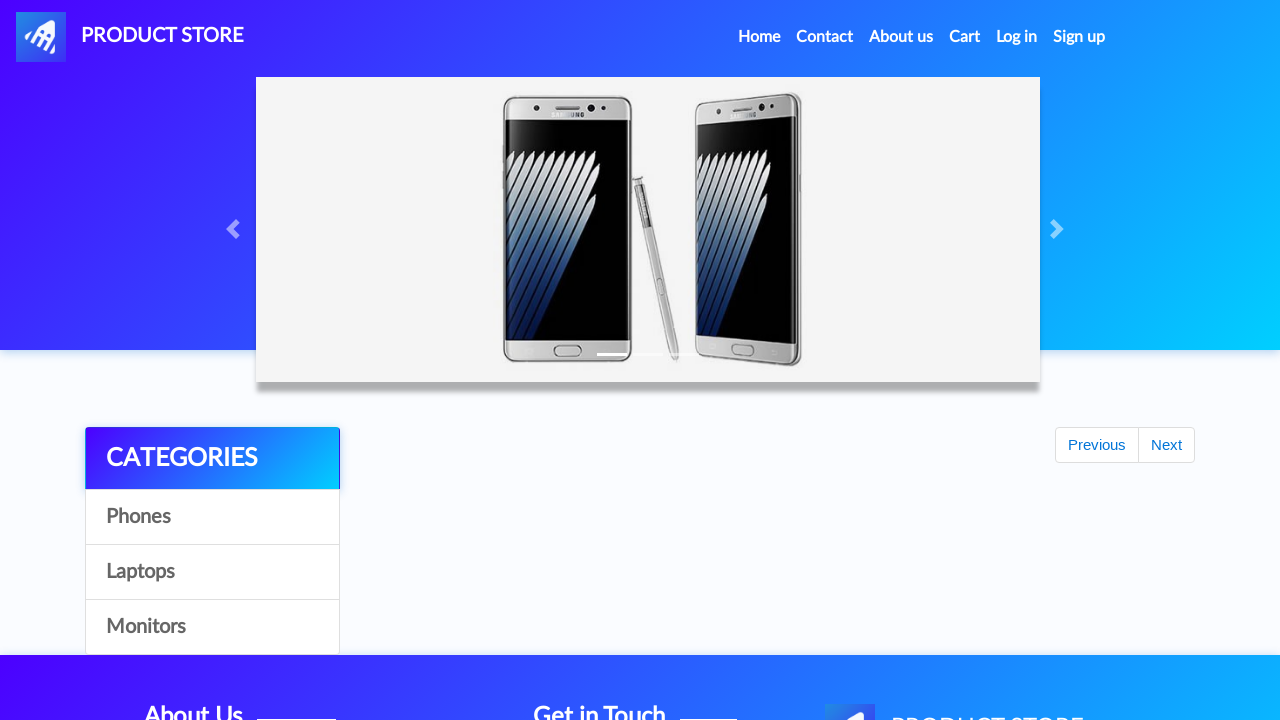

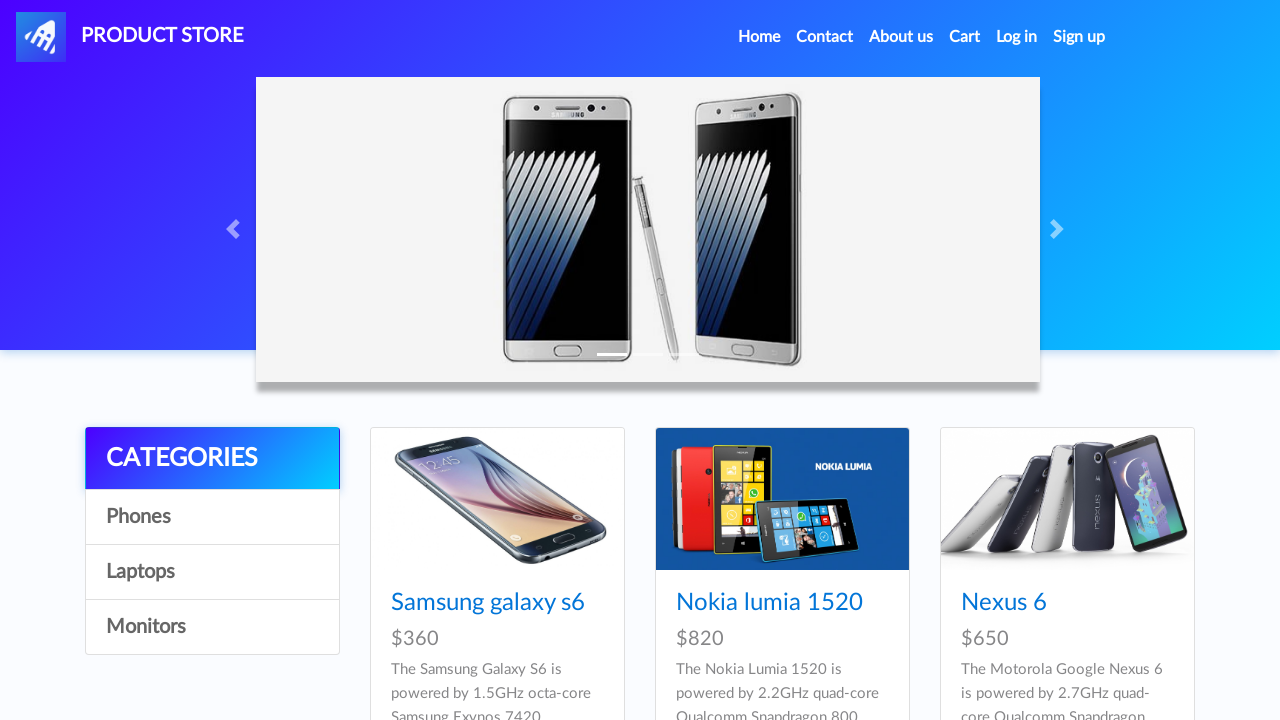